Tests movie search functionality by searching for a specific movie and verifying results appear

Starting URL: https://movies-finder.firebaseapp.com/

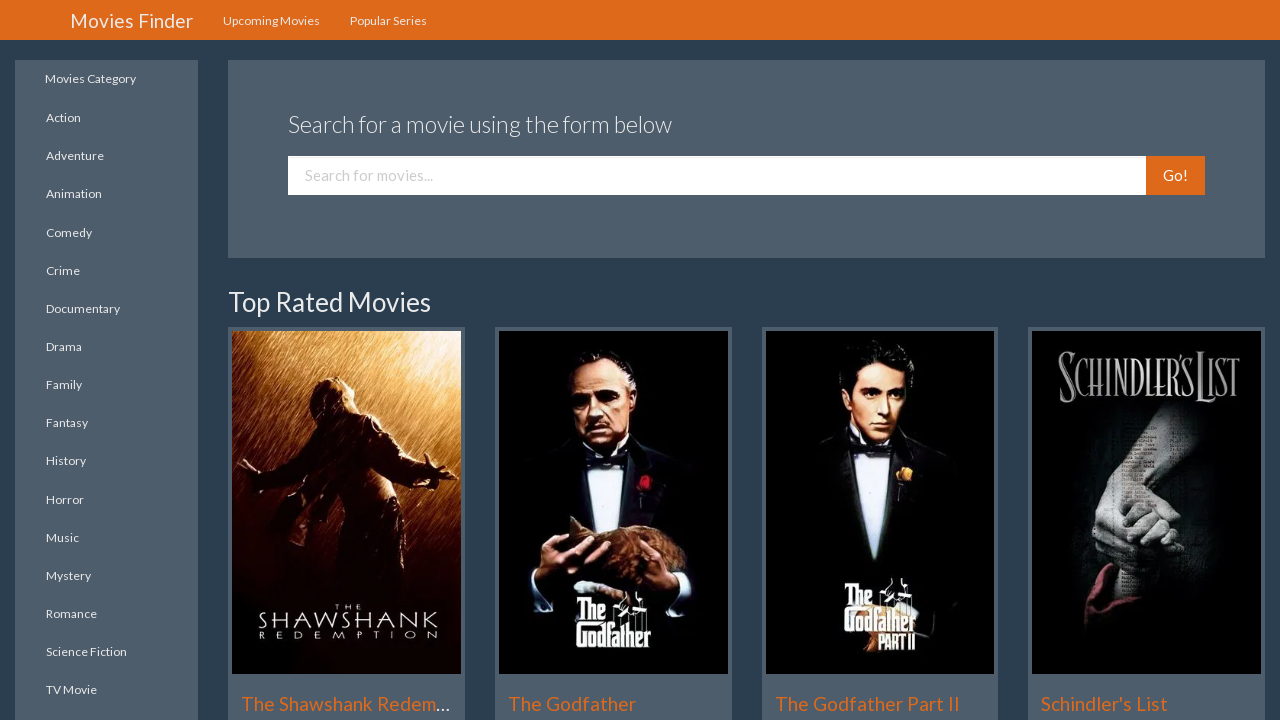

Search field loaded and became visible
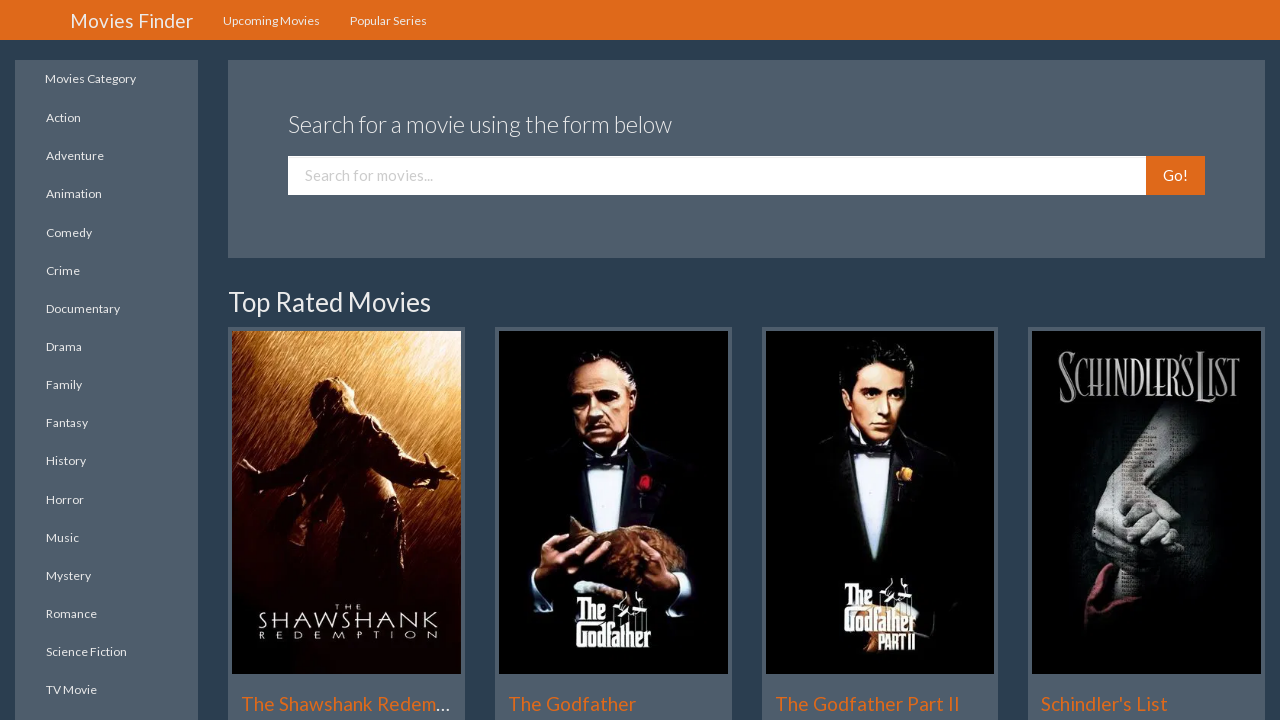

Entered movie title 'Dilwale Dulhania Le Jayenge' in search field on input[name='searchStr']
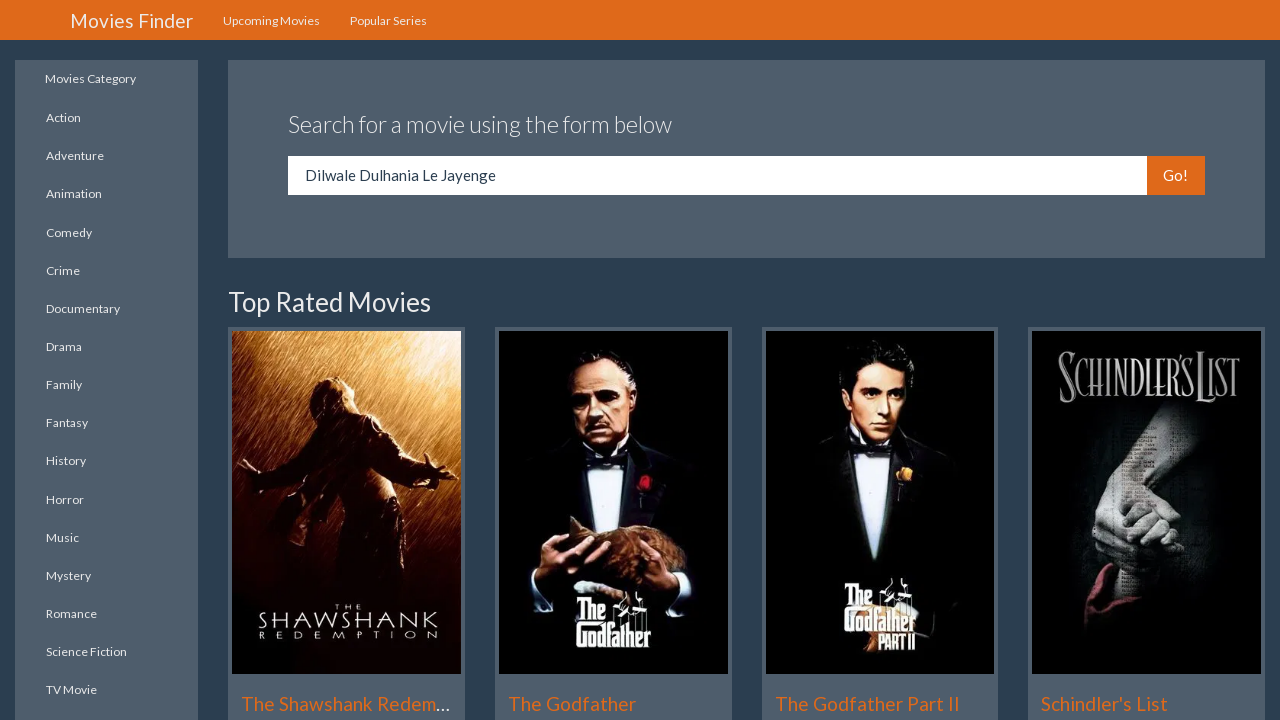

Clicked primary search button at (1175, 176) on .btn.btn-primary >> nth=-1
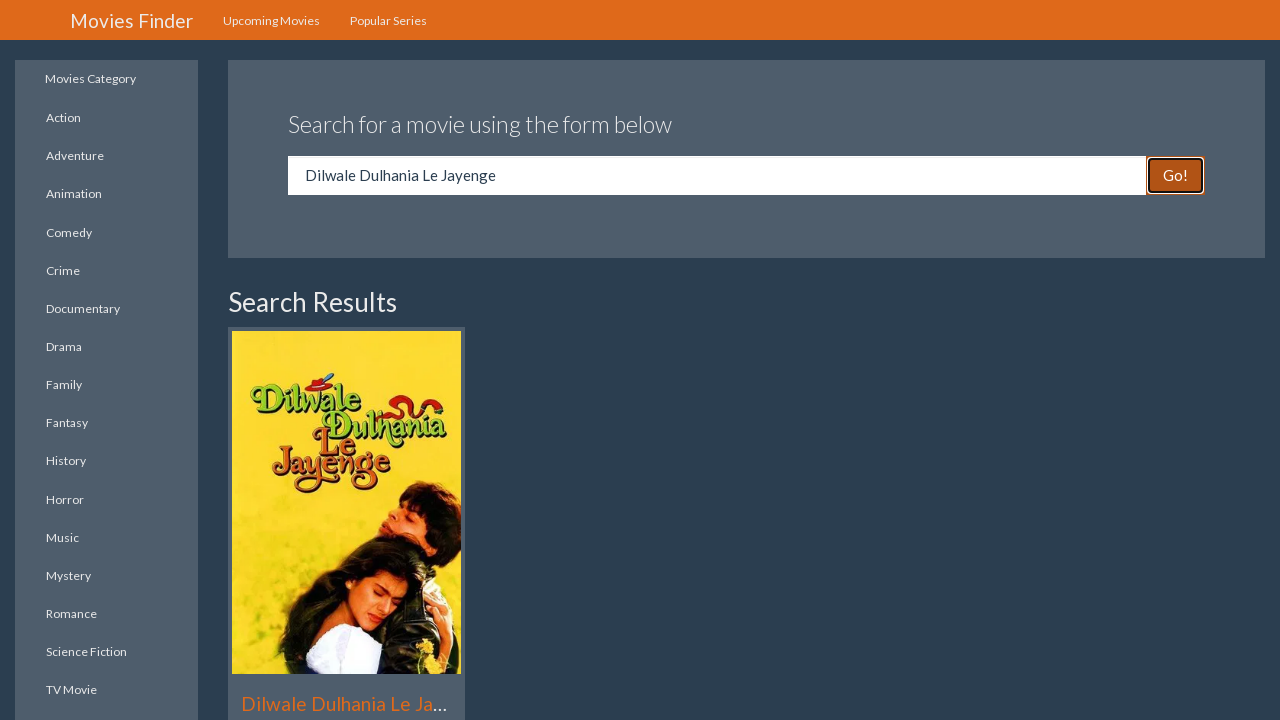

Search Results heading appeared
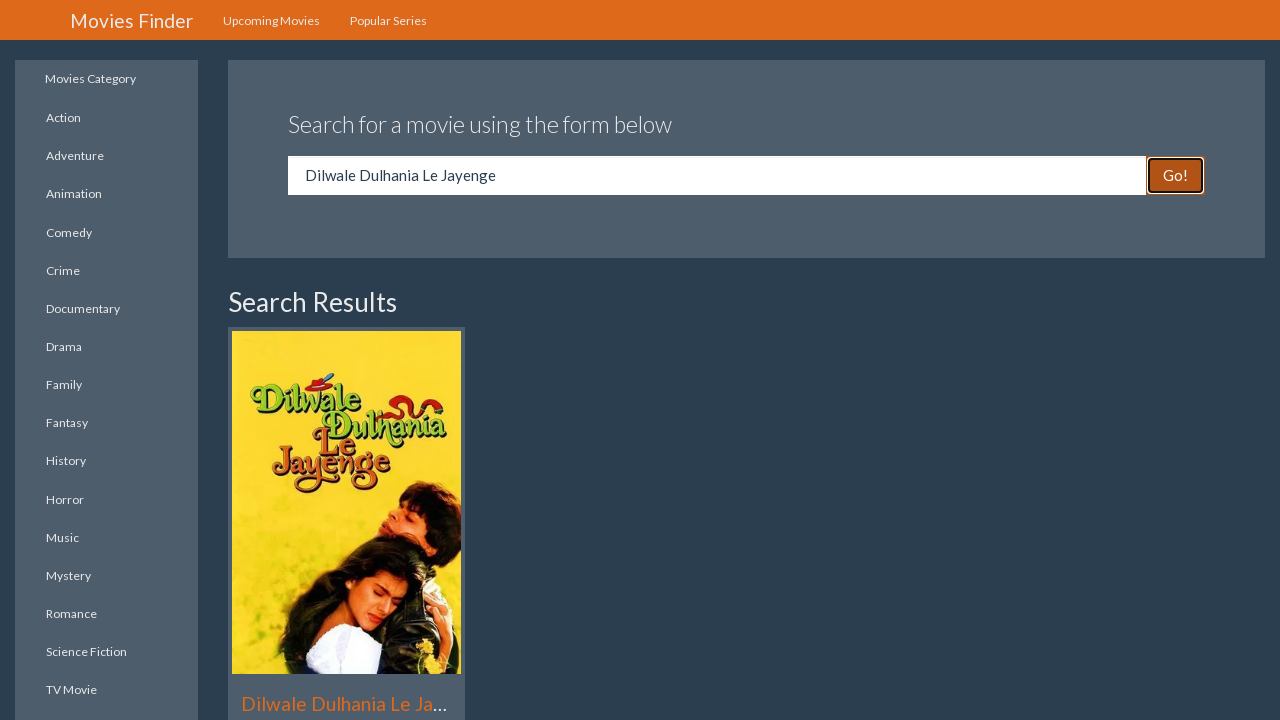

Movie 'Dilwale Dulhania Le Jayenge' found in search results
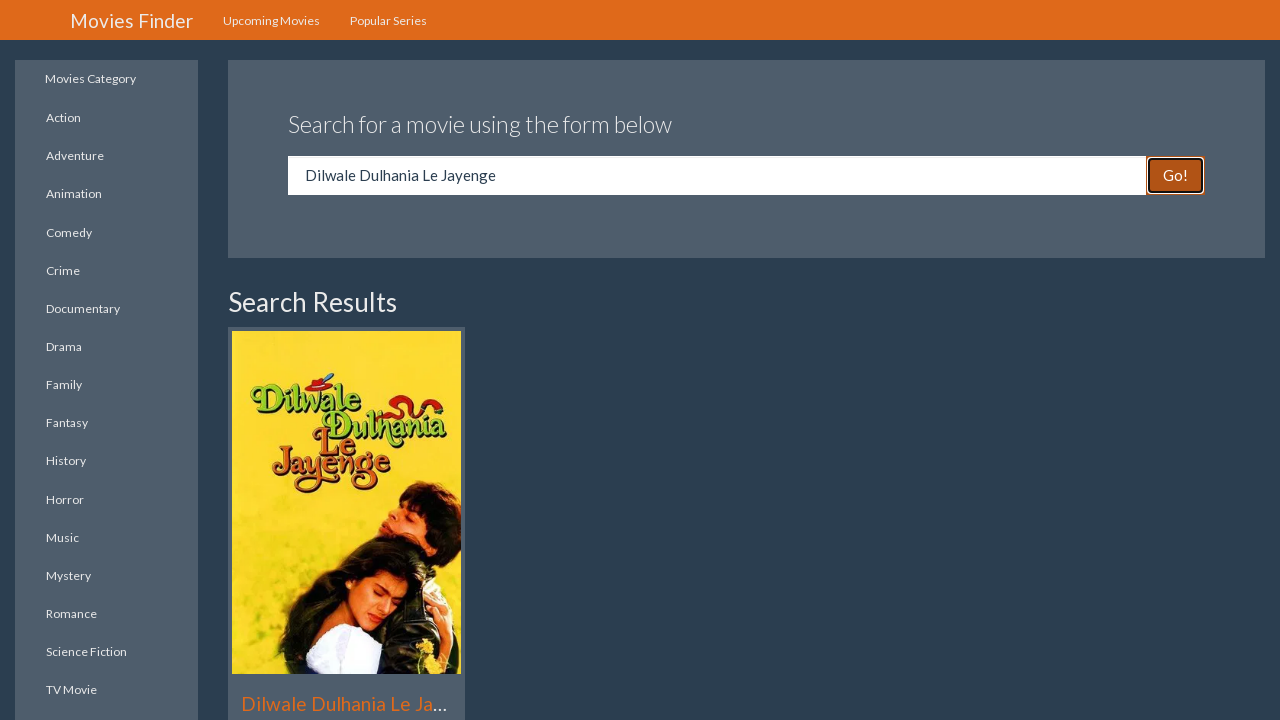

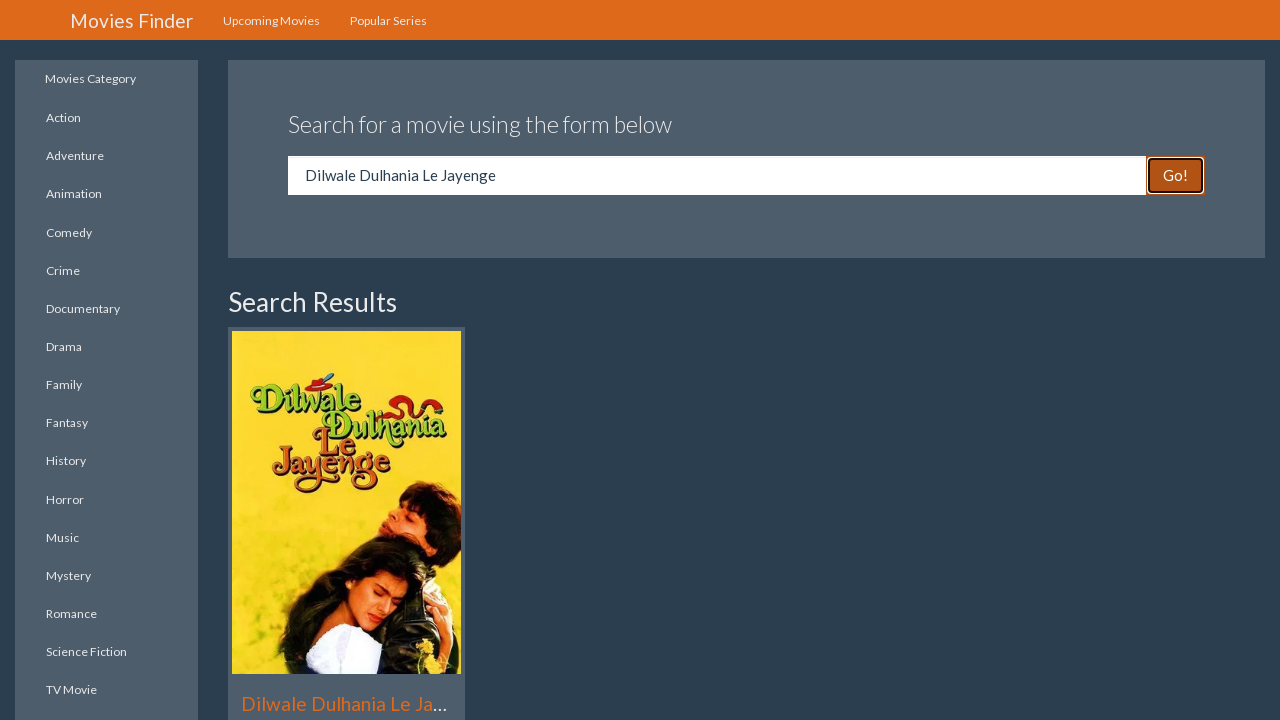